Tests radio button functionality by selecting the 'Impressive' option and verifying the selection is displayed

Starting URL: https://demoqa.com/radio-button

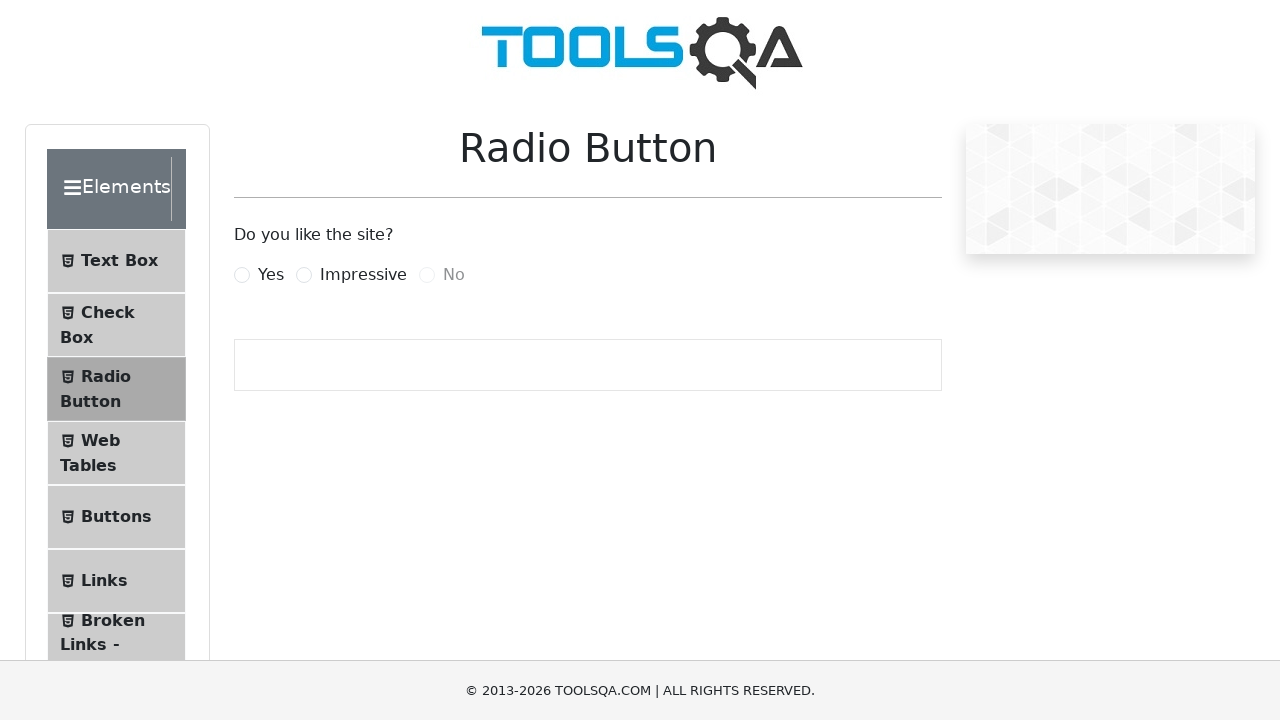

Clicked the 'Impressive' radio button at (363, 275) on label[for='impressiveRadio']
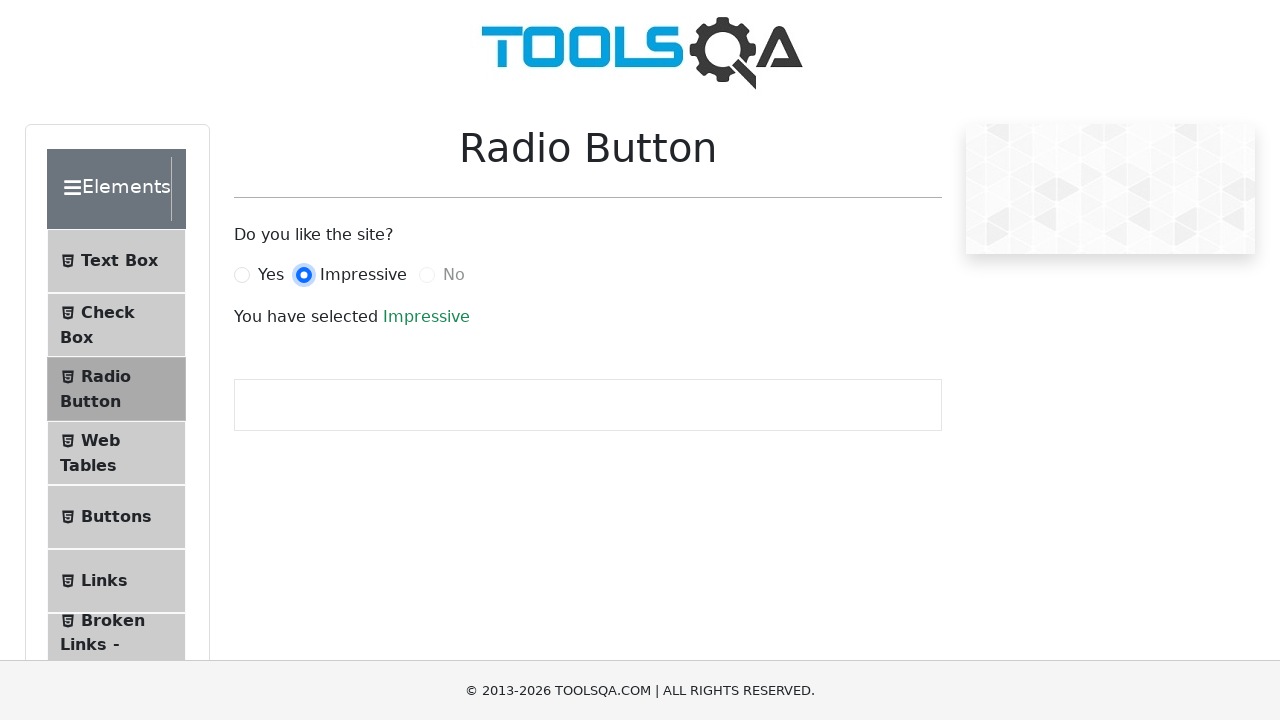

Success result text appeared confirming 'Impressive' selection
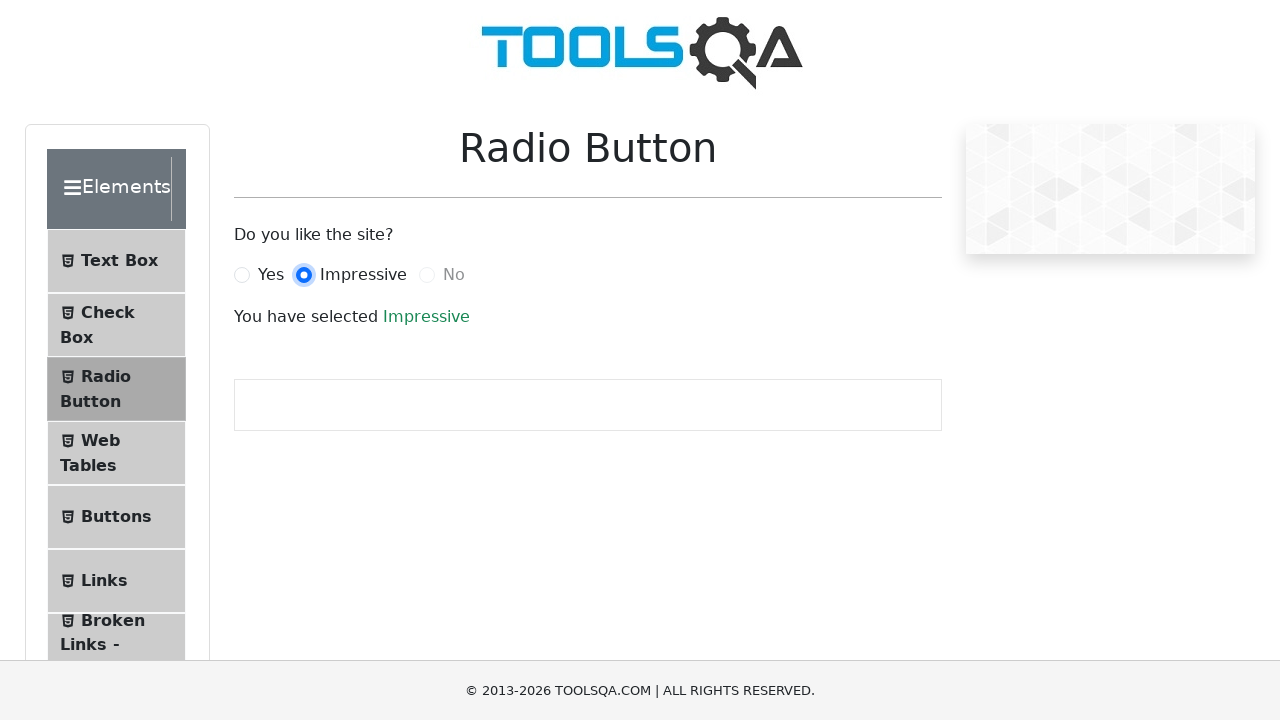

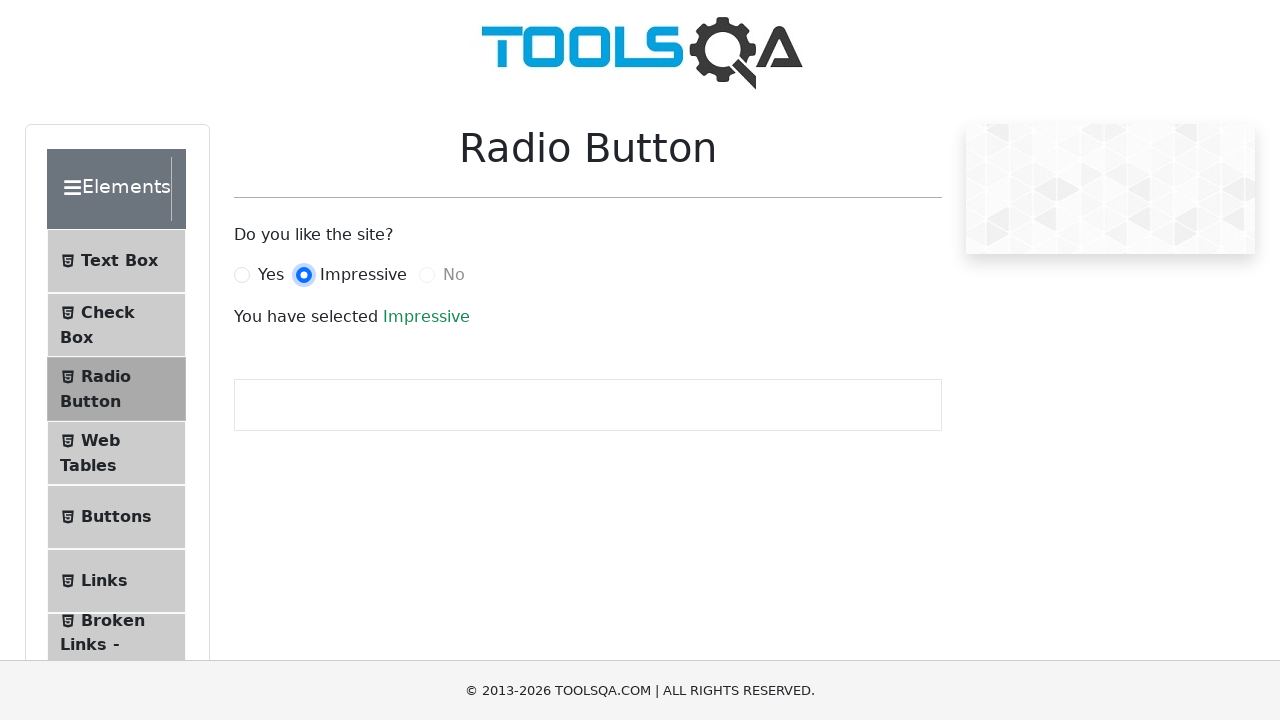